Tests navigation to the news section by clicking on the menu top block and verifying the URL changes to the news page

Starting URL: https://shahty.ru/

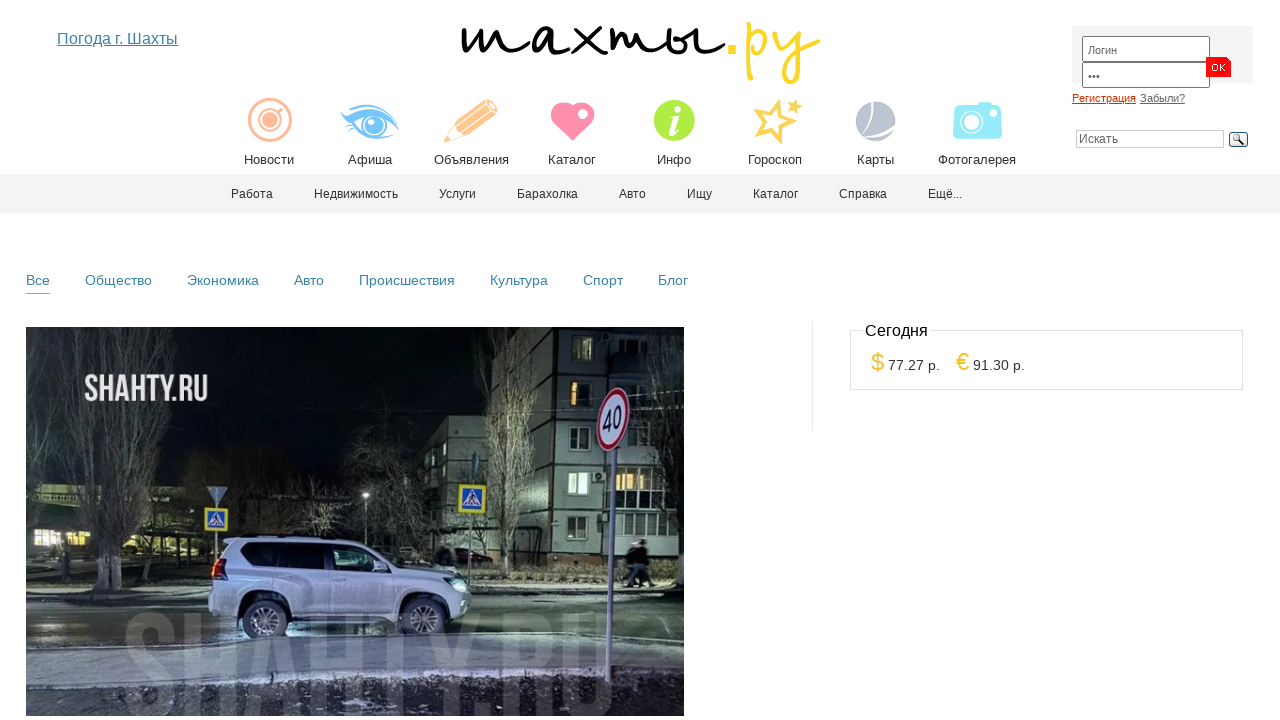

Clicked on the top menu block to navigate to news section at (269, 128) on .menu_top_block
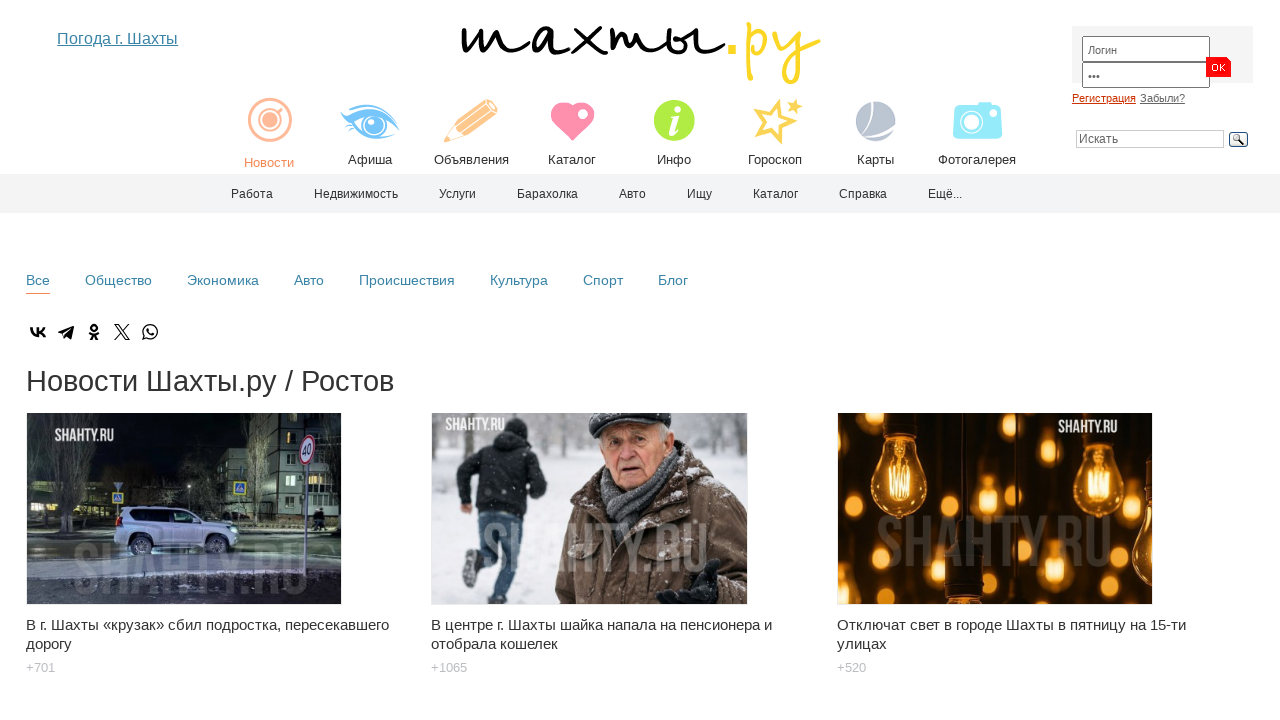

Verified URL changed to news page
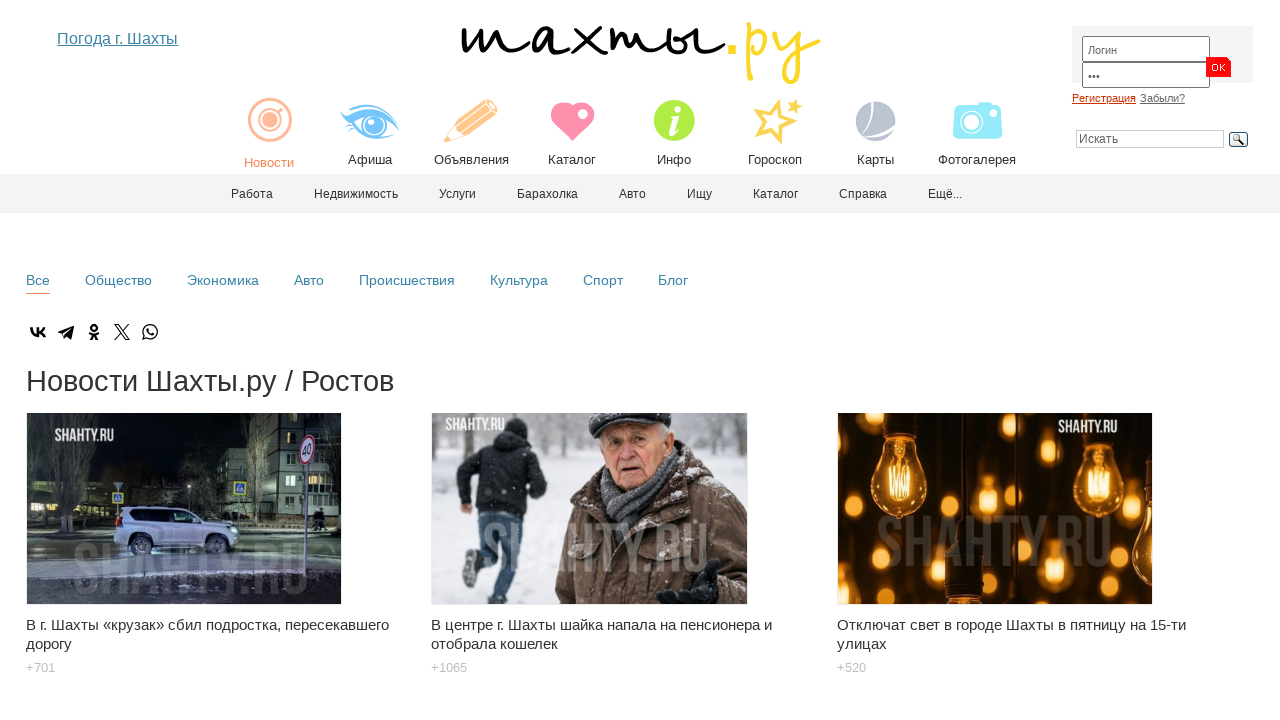

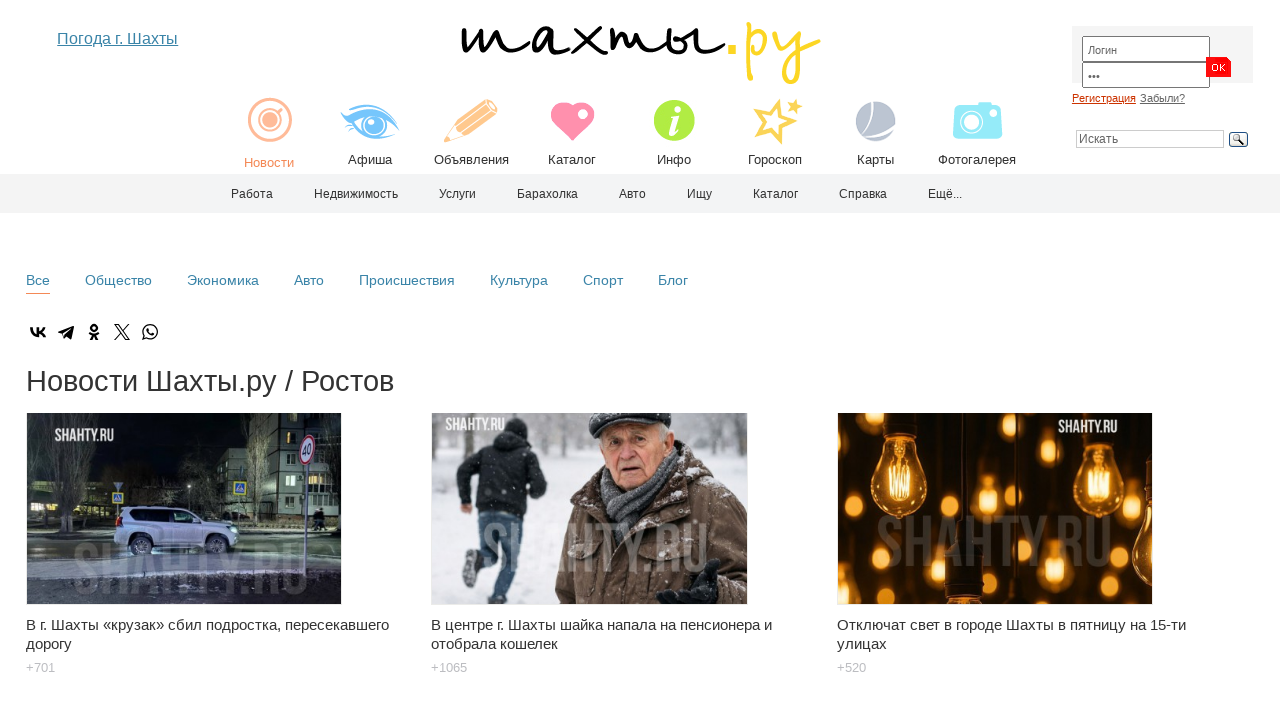